Navigates through Microsoft's Windows 10 ISO download page by selecting a product edition, choosing English as the language, and proceeding to the download options page.

Starting URL: https://www.microsoft.com/en-ca/software-download/windows10ISO

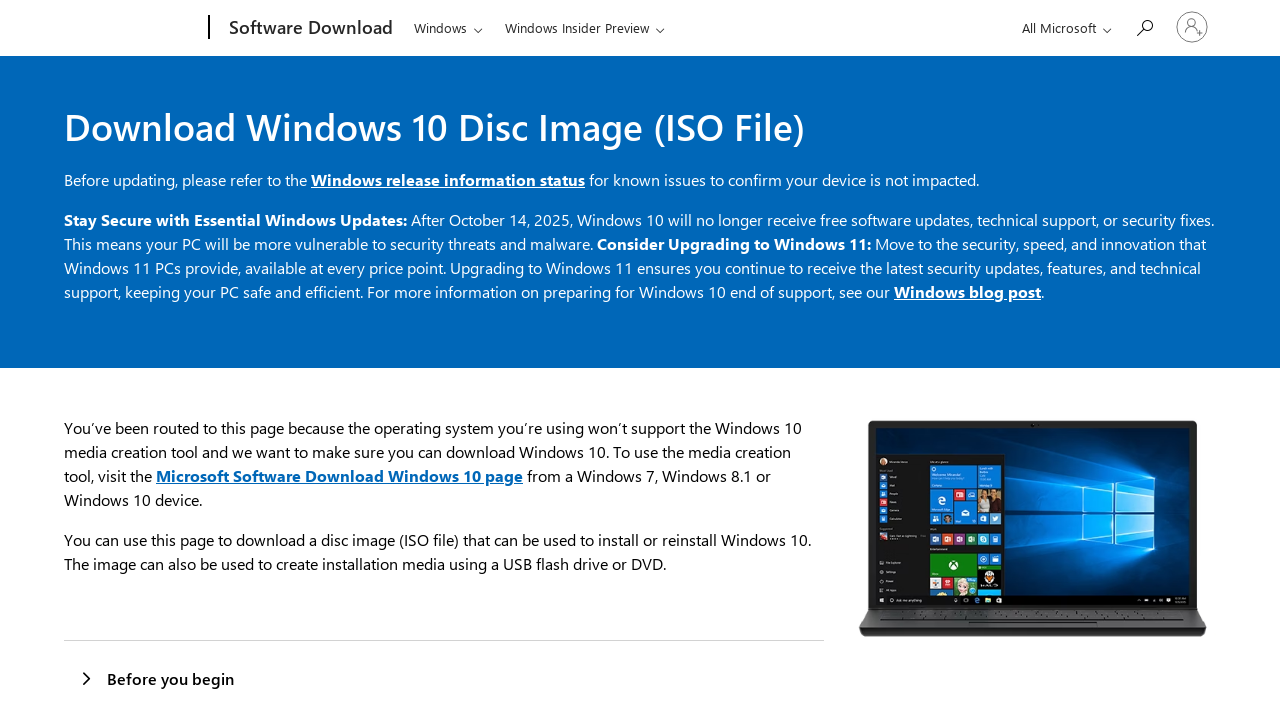

Product edition dropdown appeared and is visible
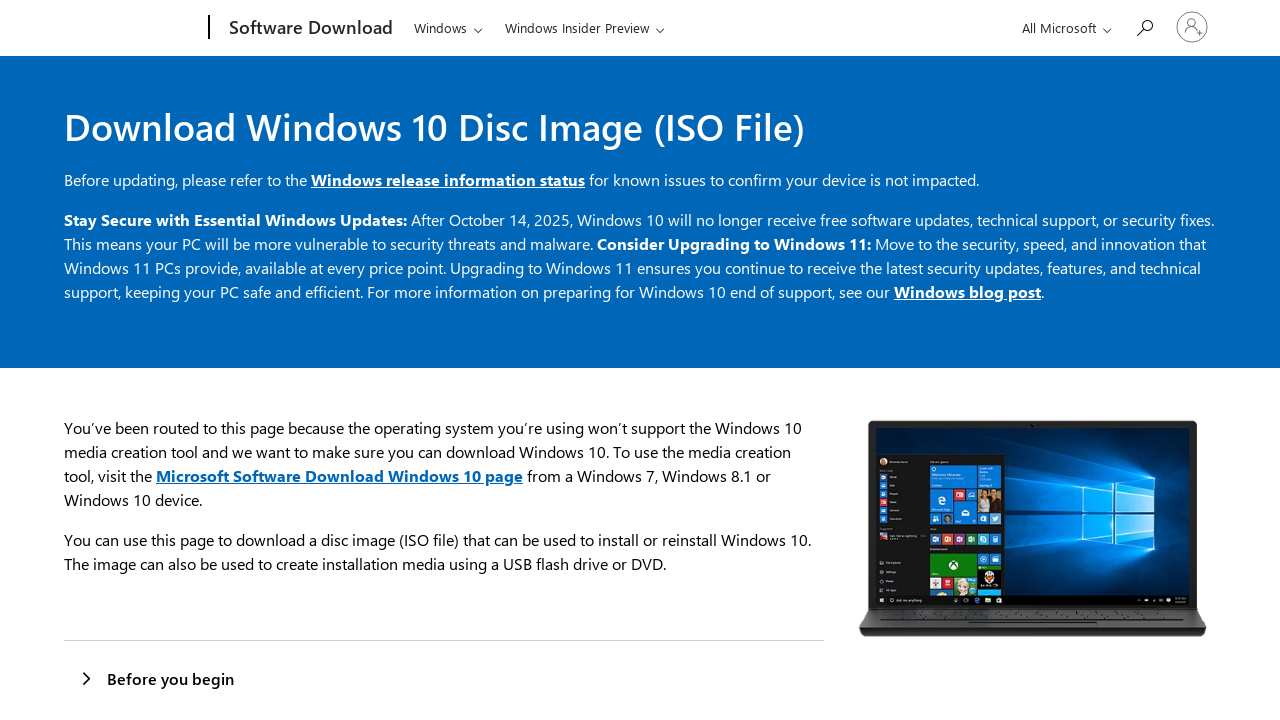

Selected product edition with value '2618' on #product-edition
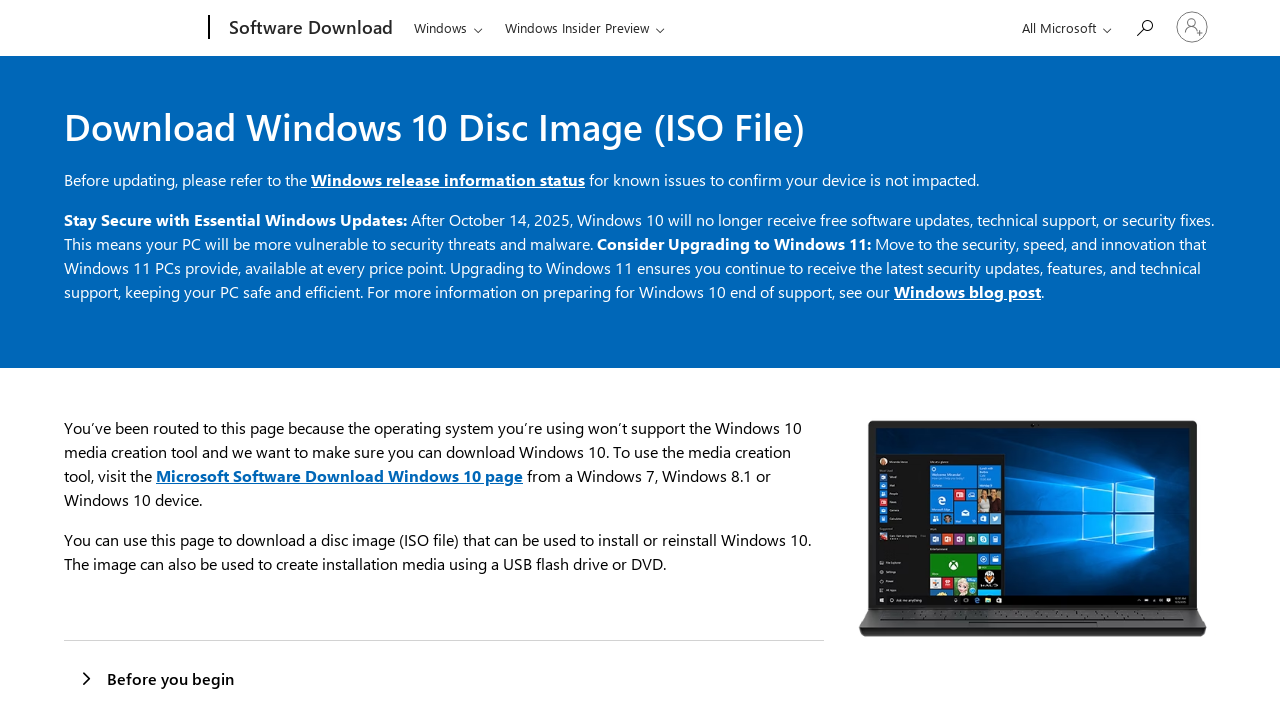

Product edition submit button is visible
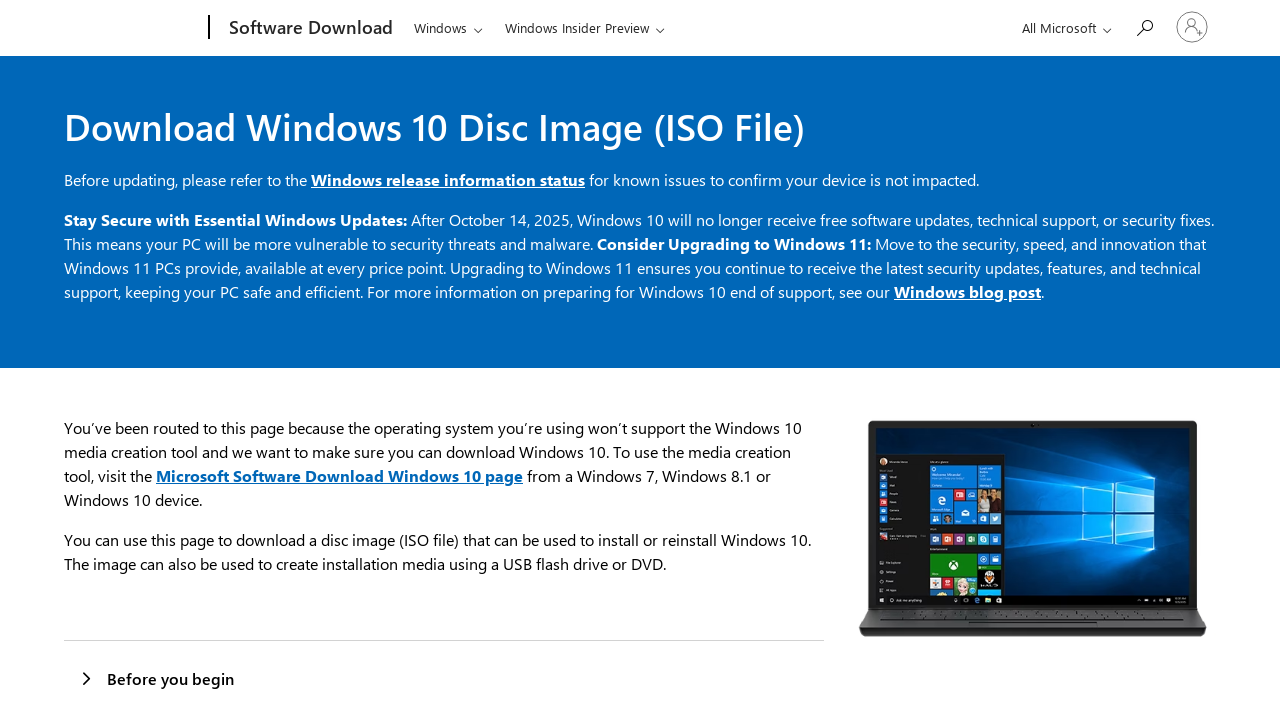

Clicked submit button for product edition at (108, 361) on #submit-product-edition
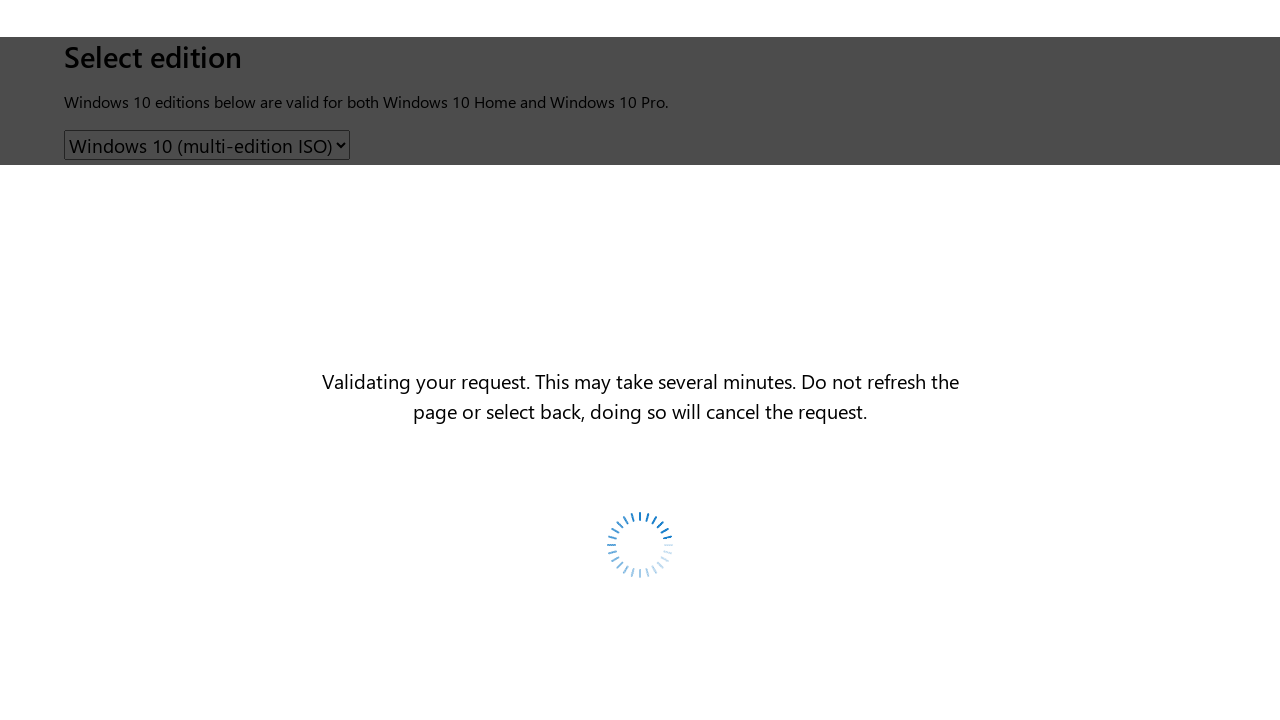

Language dropdown appeared and is visible
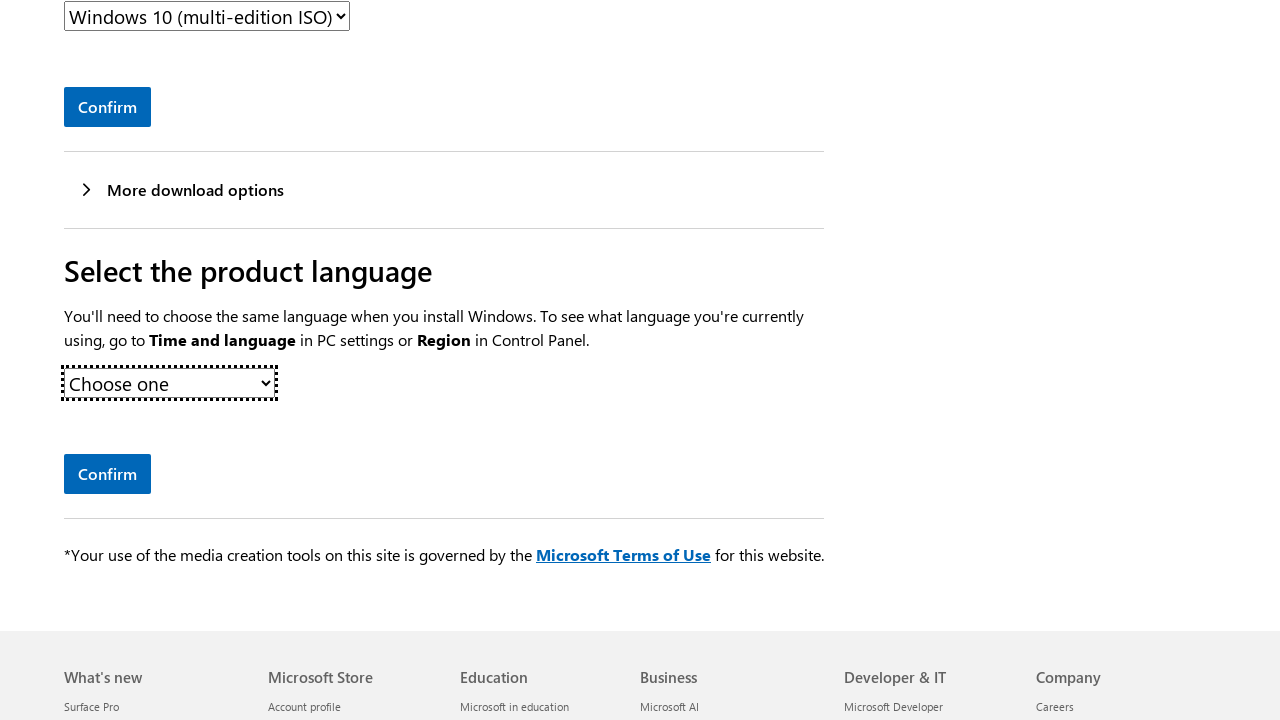

Selected English language from the dropdown on #product-languages
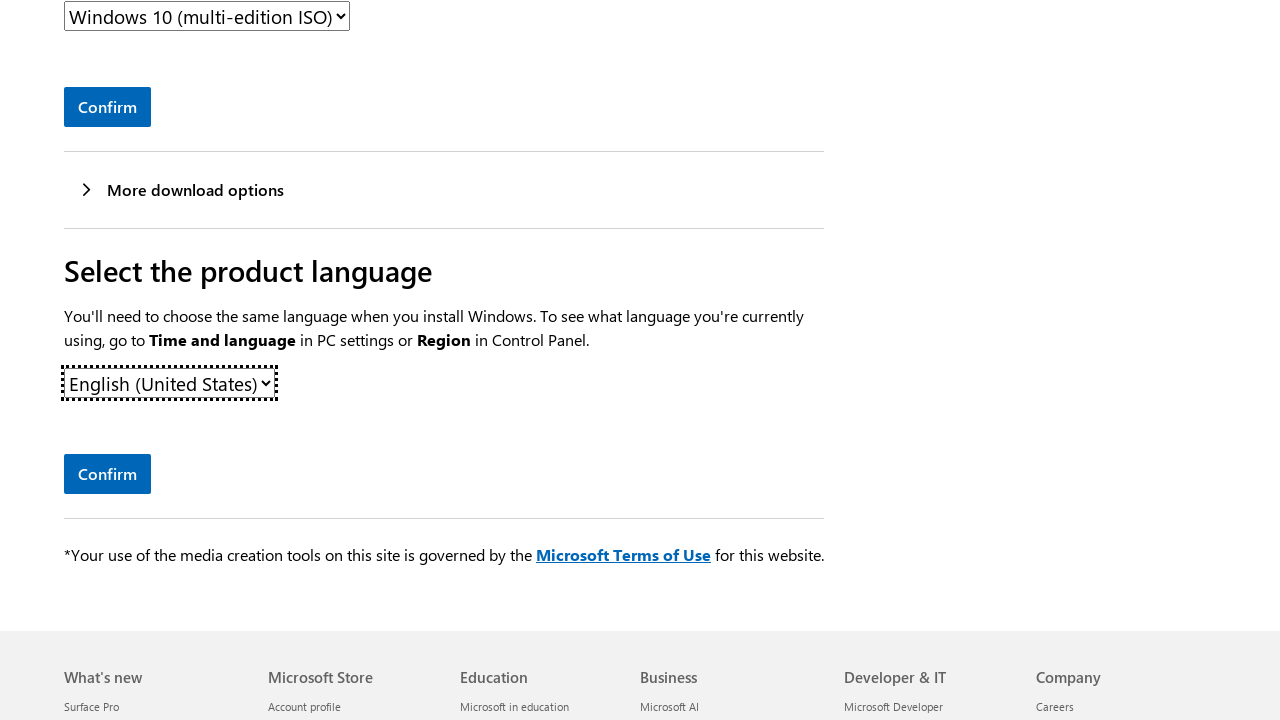

Clicked submit button for language selection at (108, 474) on #submit-sku
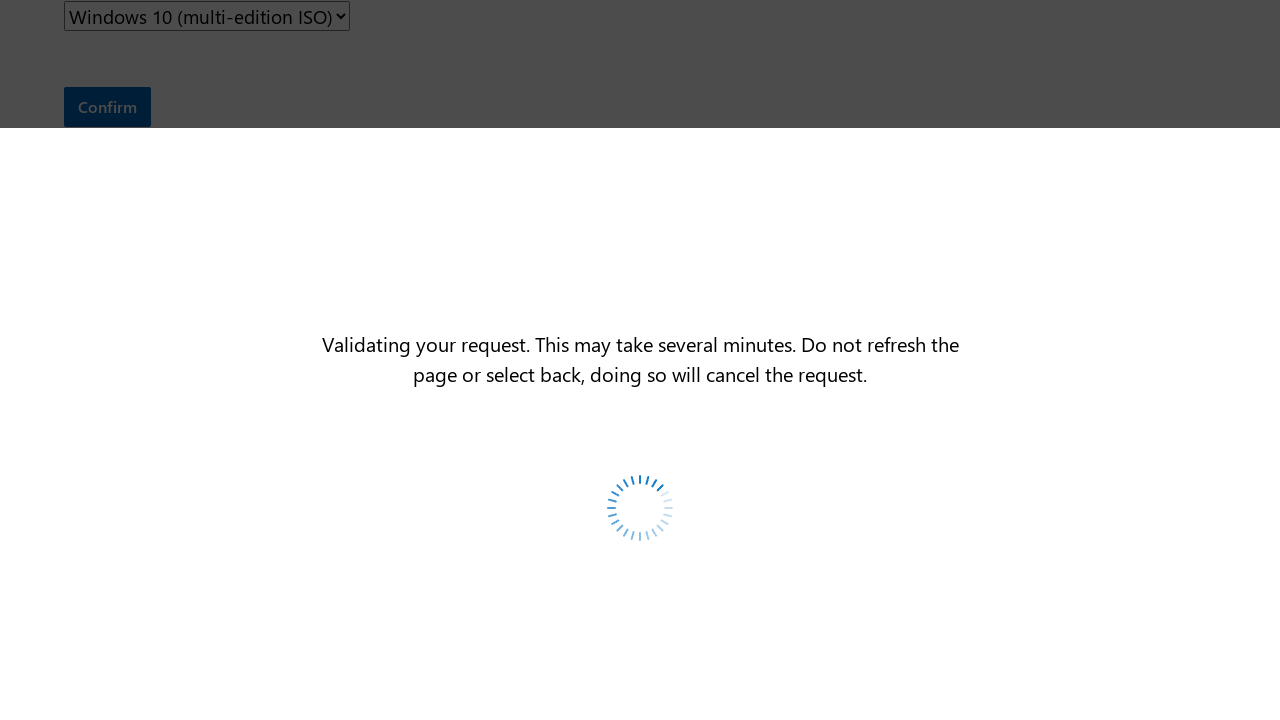

Download button area appeared
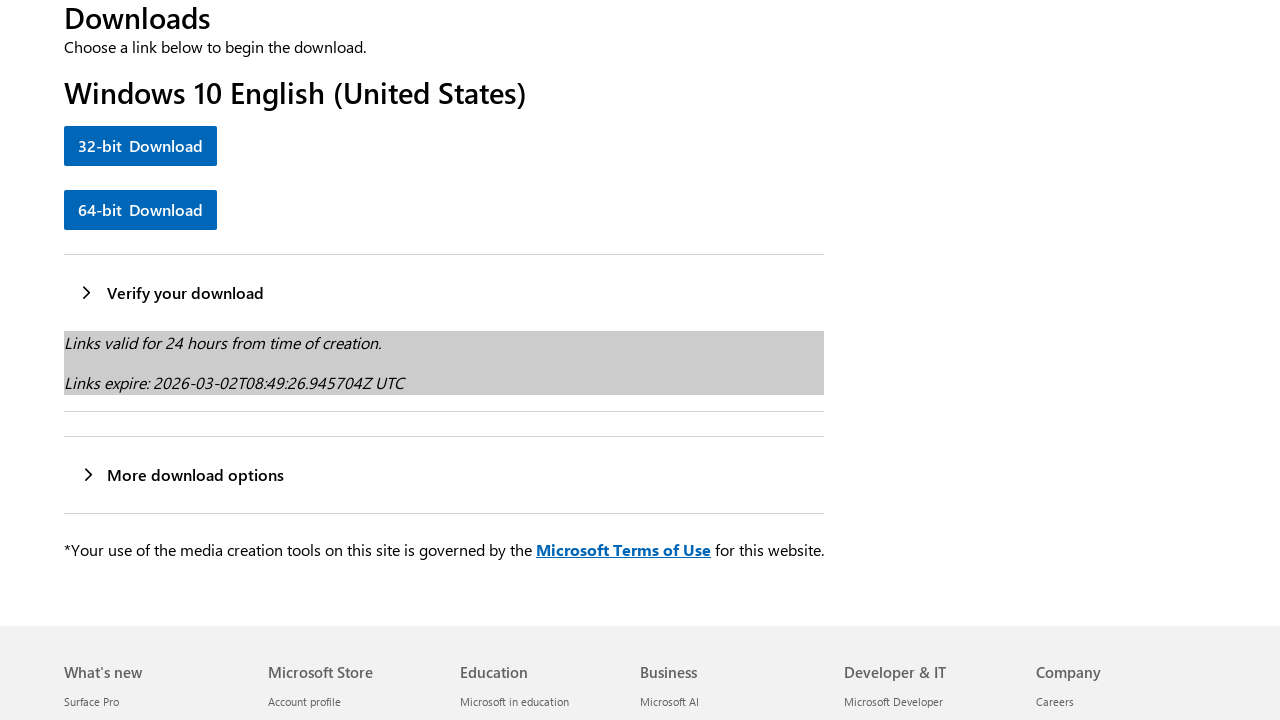

64-bit Download link is visible
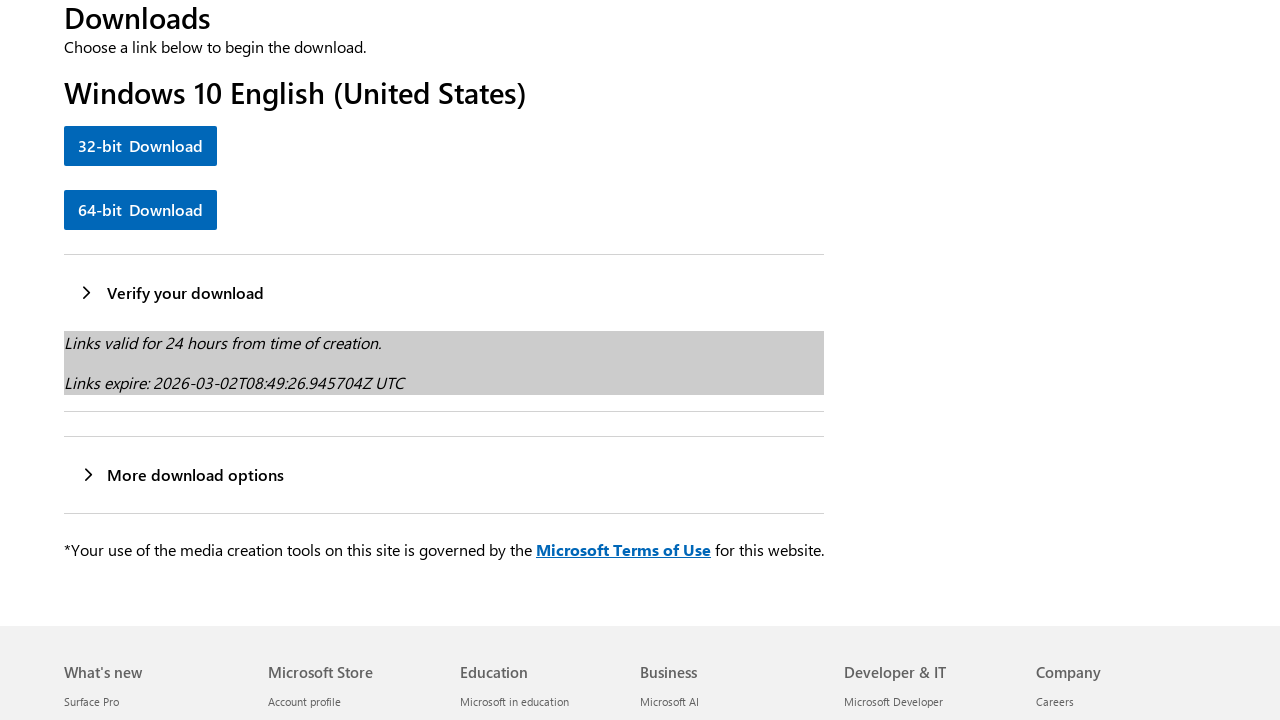

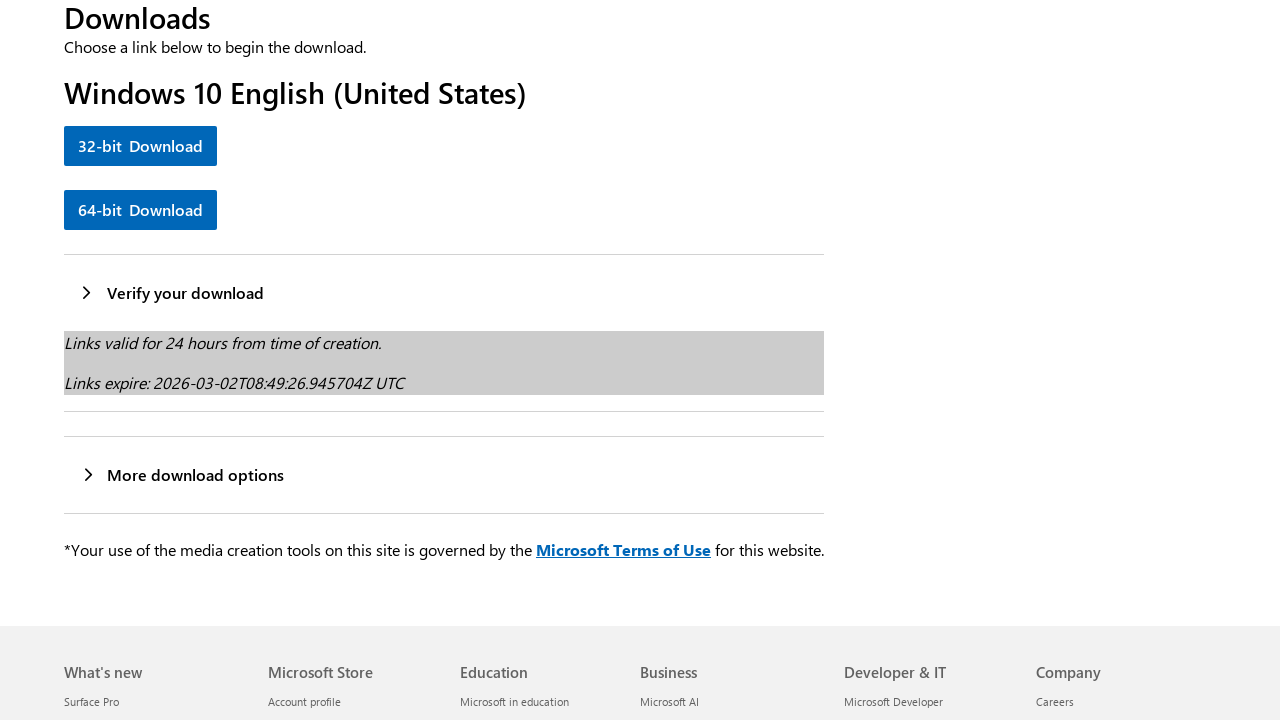